Tests an e-commerce shopping flow by searching for products, adding items to cart, and proceeding through checkout

Starting URL: https://rahulshettyacademy.com/seleniumPractise/#/

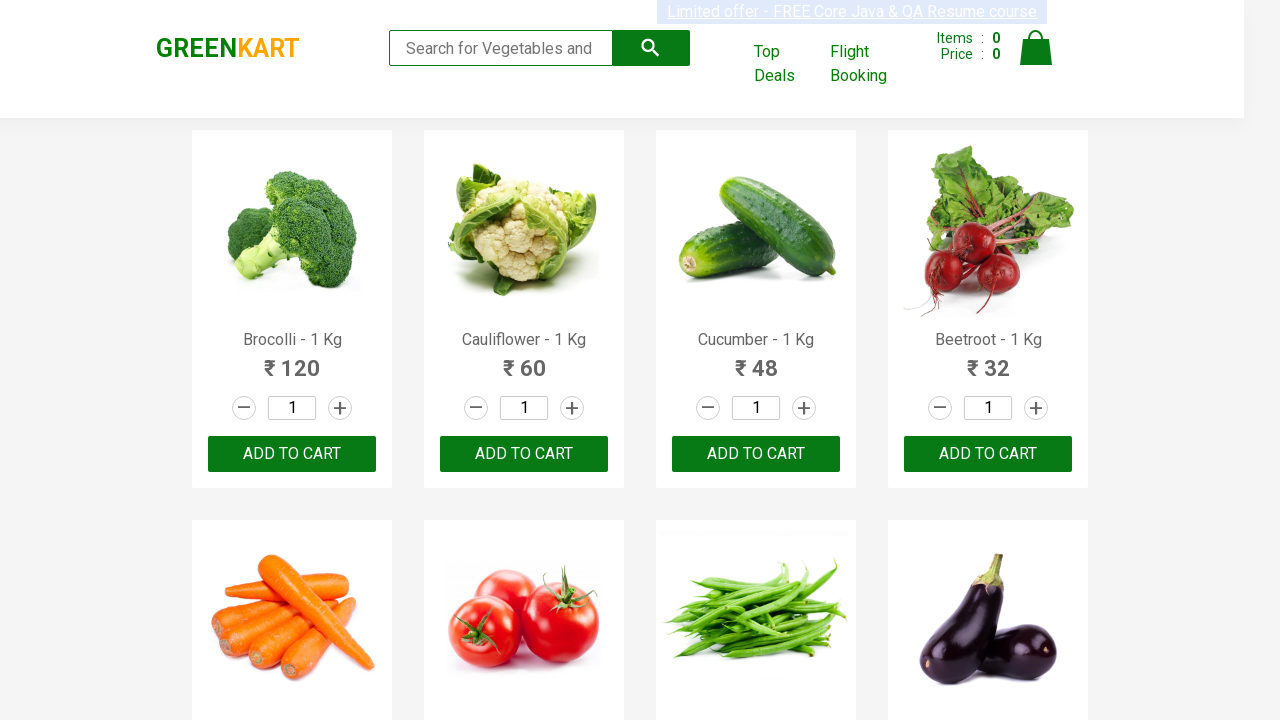

Filled search field with 'ca' to search for products on .search-keyword
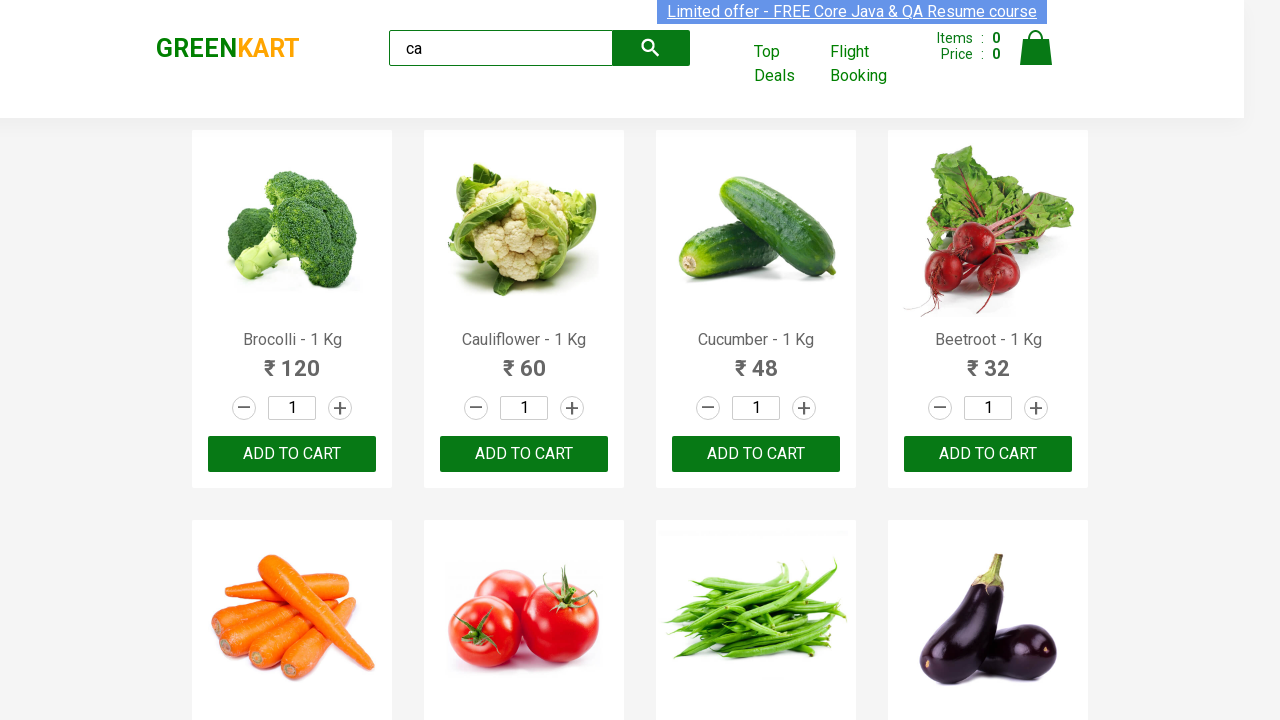

Products loaded after search
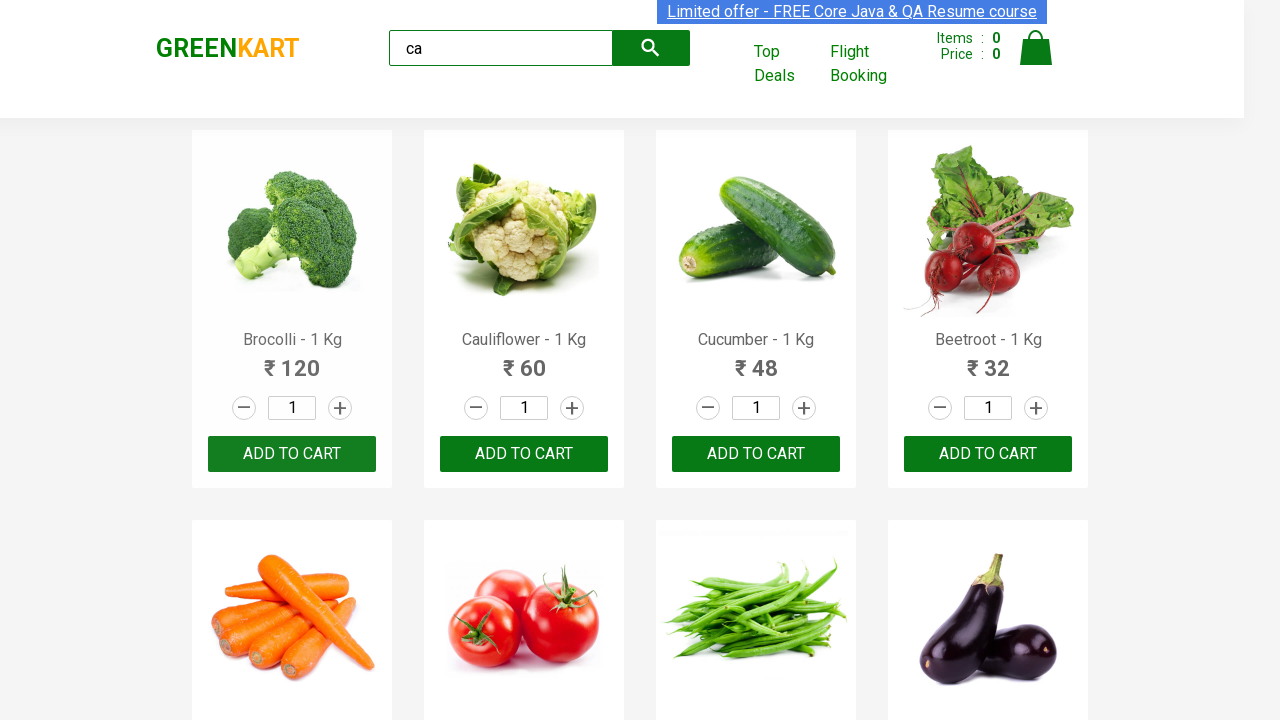

Clicked ADD button for the third product at (756, 454) on .products .product >> nth=2 >> button:has-text("ADD")
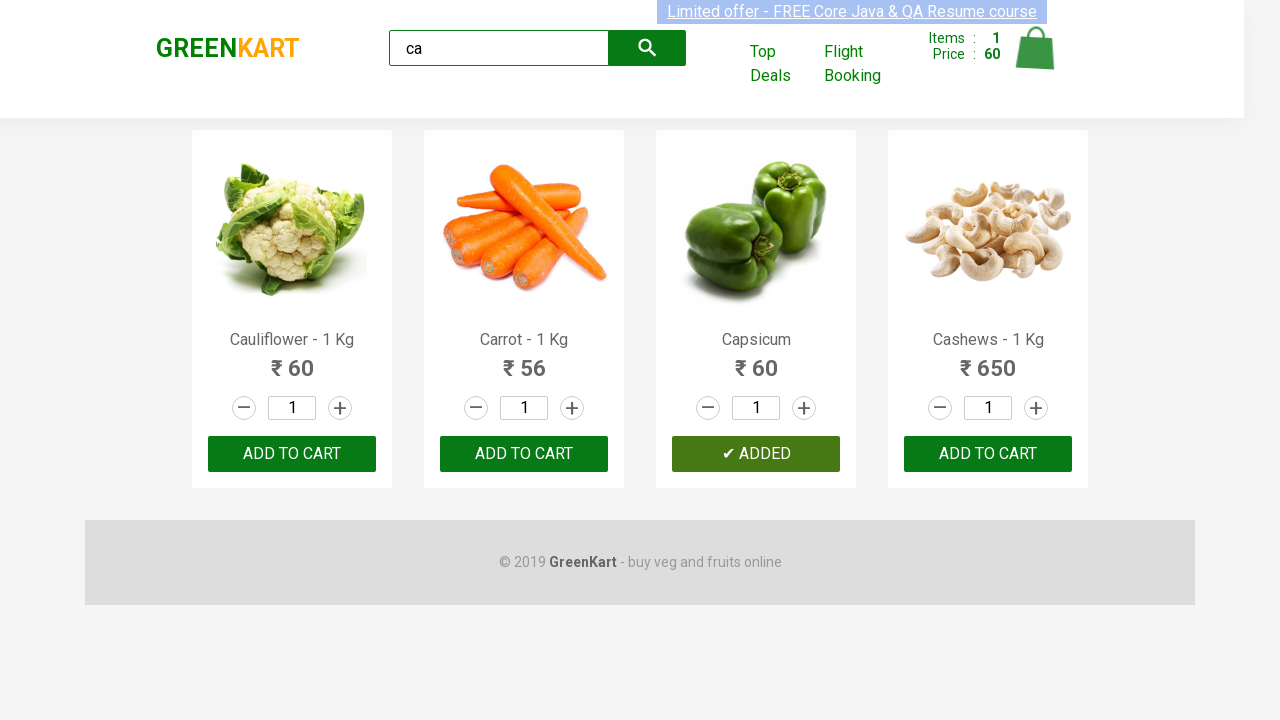

Clicked ADD button for Cashews product at (988, 454) on .product >> nth=3 >> button
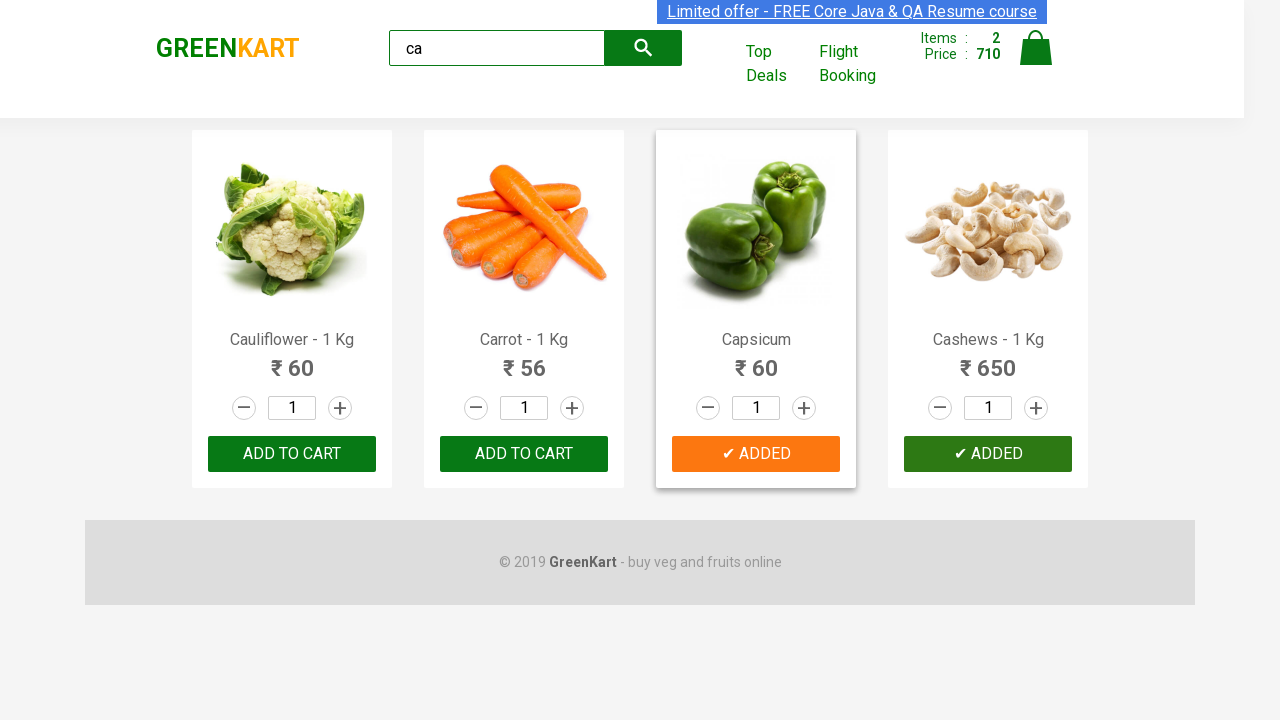

Clicked on cart icon to view shopping cart at (1036, 48) on .cart-icon > img
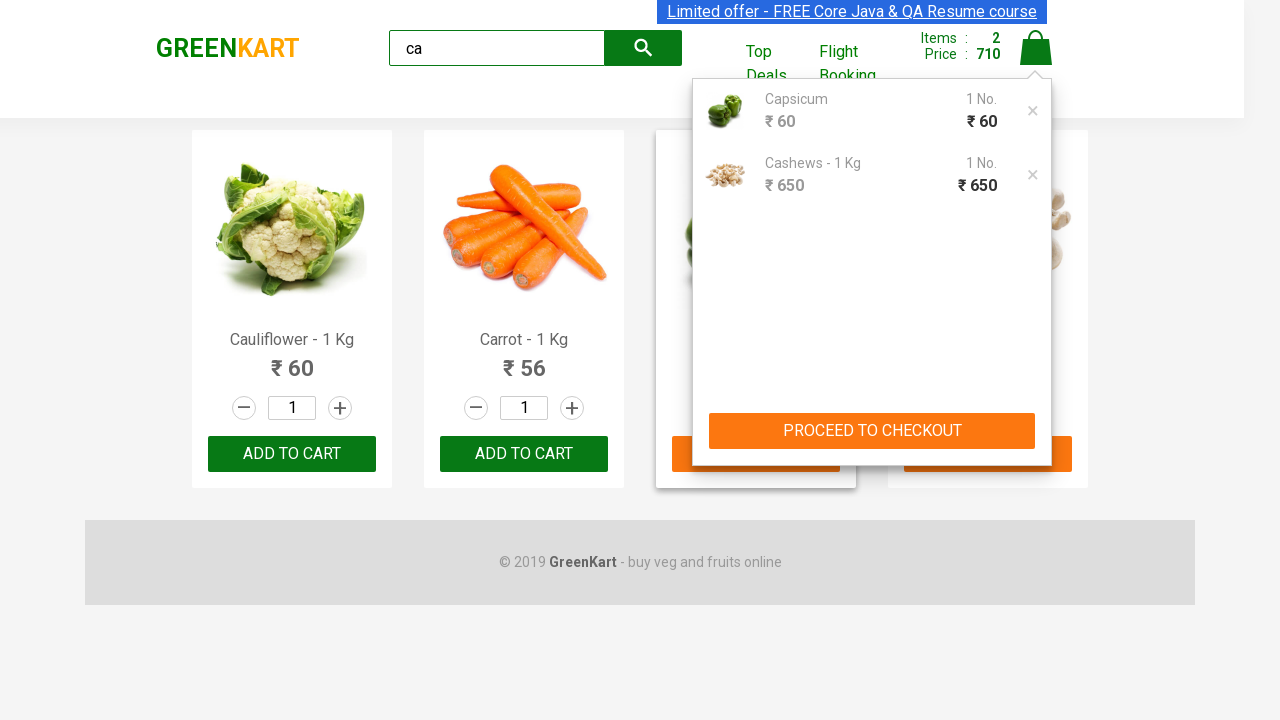

Clicked PROCEED TO CHECKOUT button at (872, 431) on .active button:has-text("PROCEED")
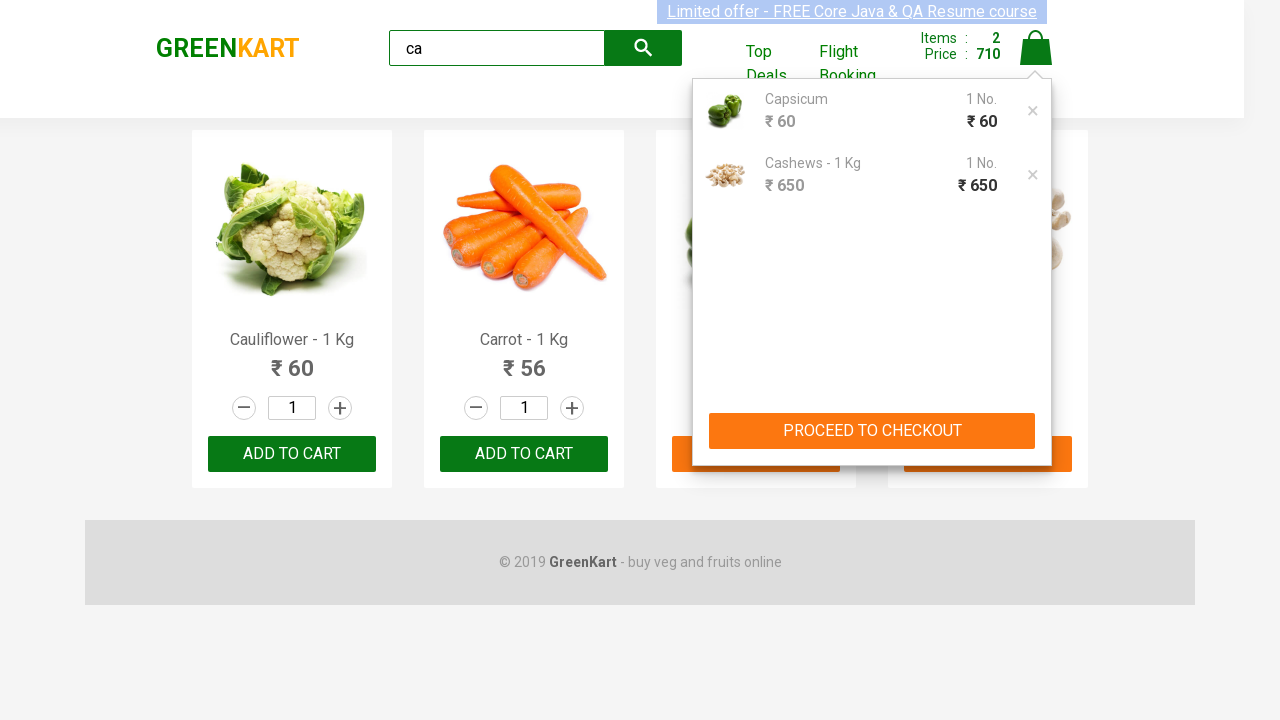

Clicked Place Order button to complete purchase at (1036, 491) on button:has-text("Place")
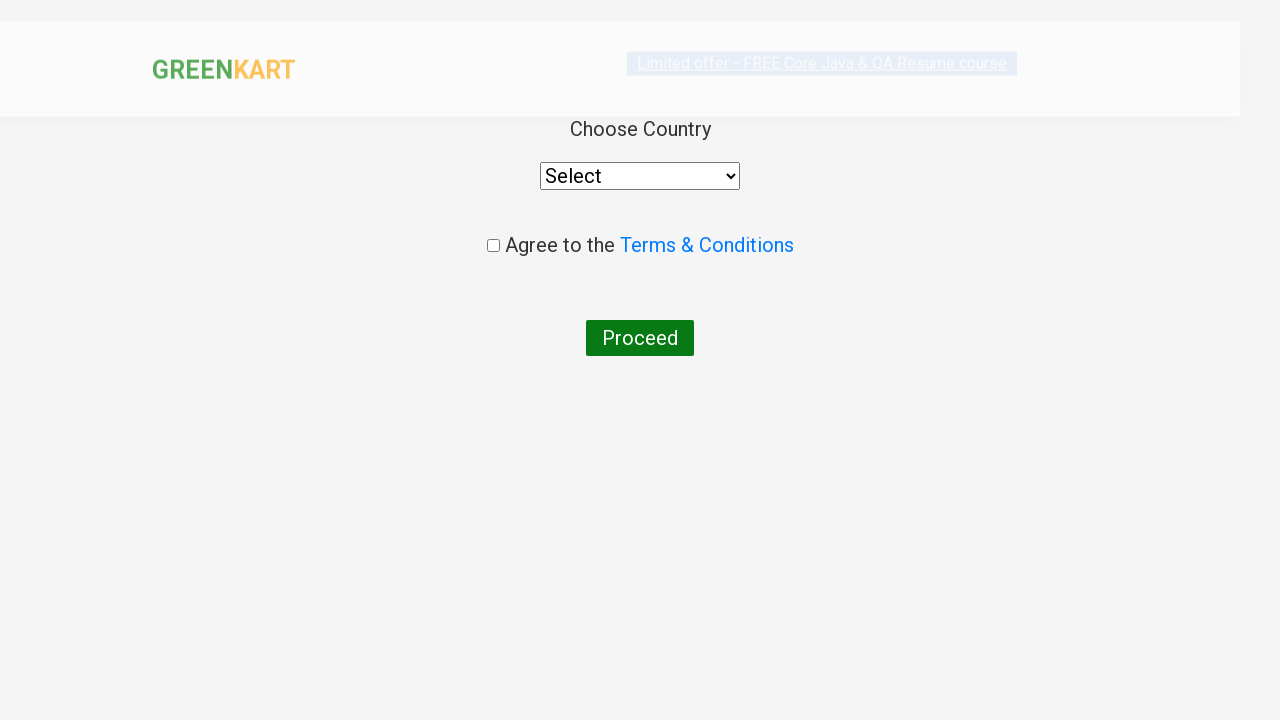

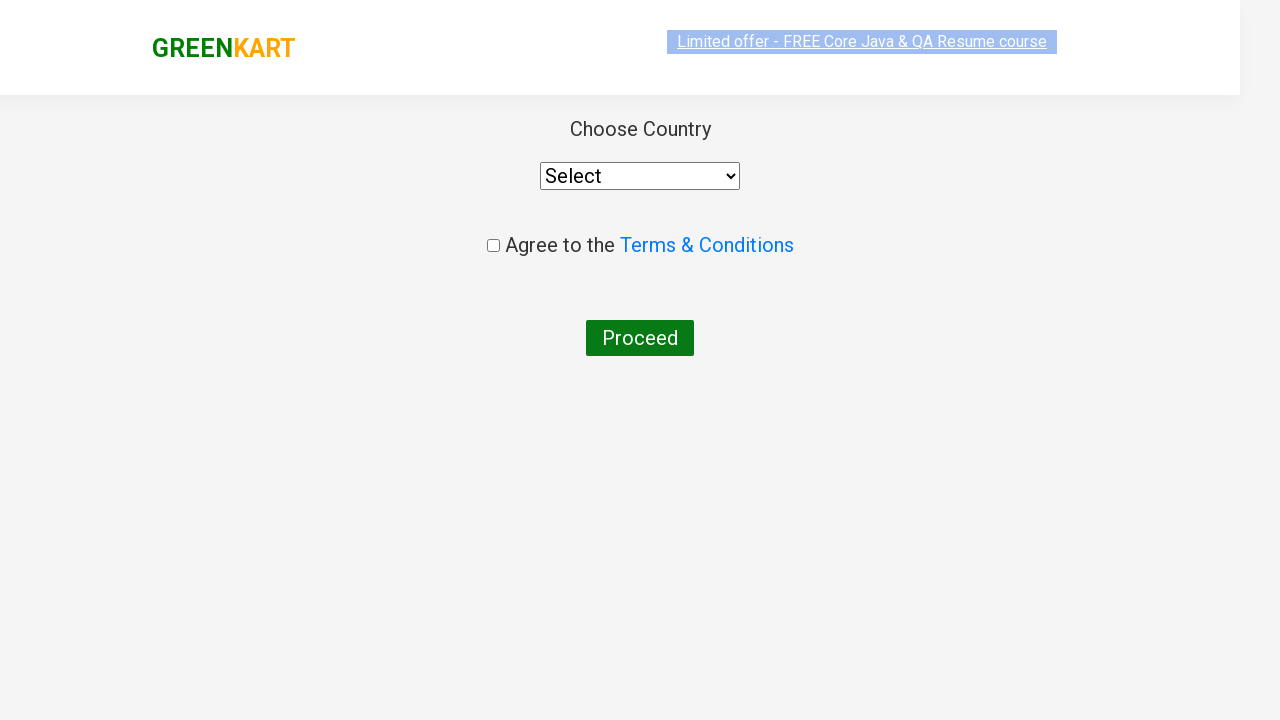